Tests dropdown selection functionality on a registration page by selecting options from Skills, Country, and Religion dropdowns using different selection methods (by value, by visible text, and by index).

Starting URL: https://grotechminds.com/registration/

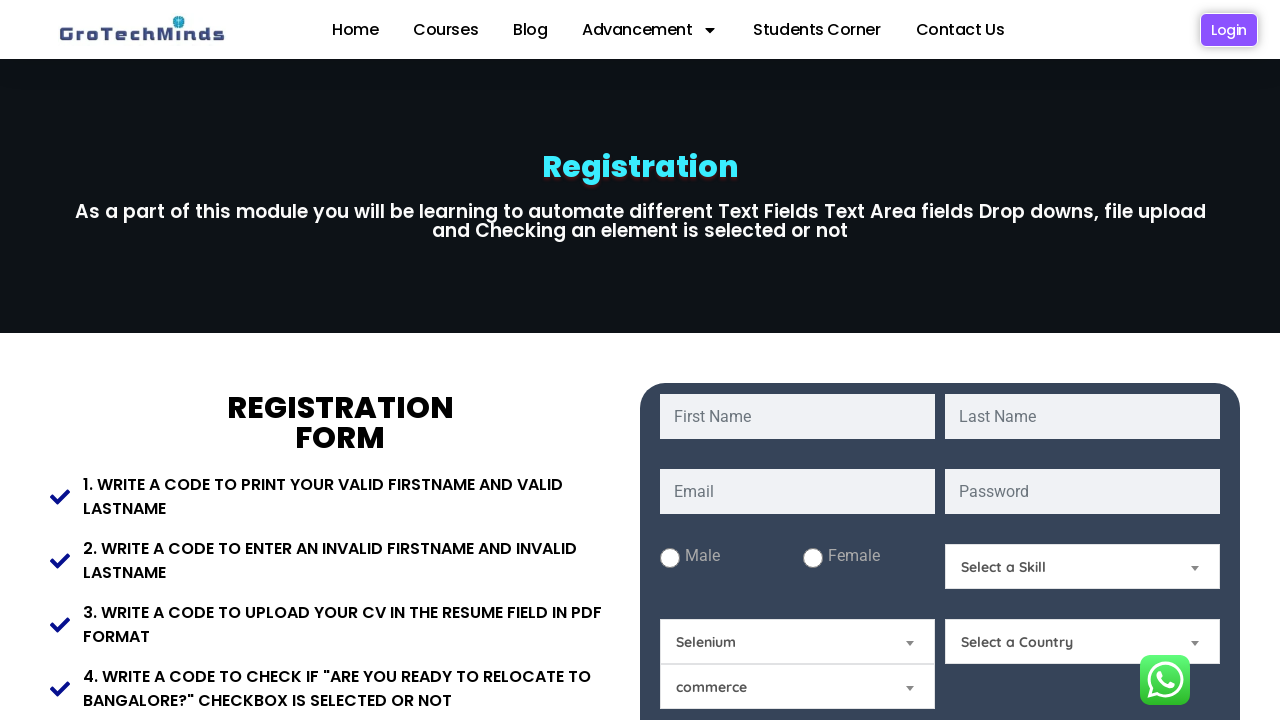

Selected 'select2' from Skills dropdown by value on #Skills
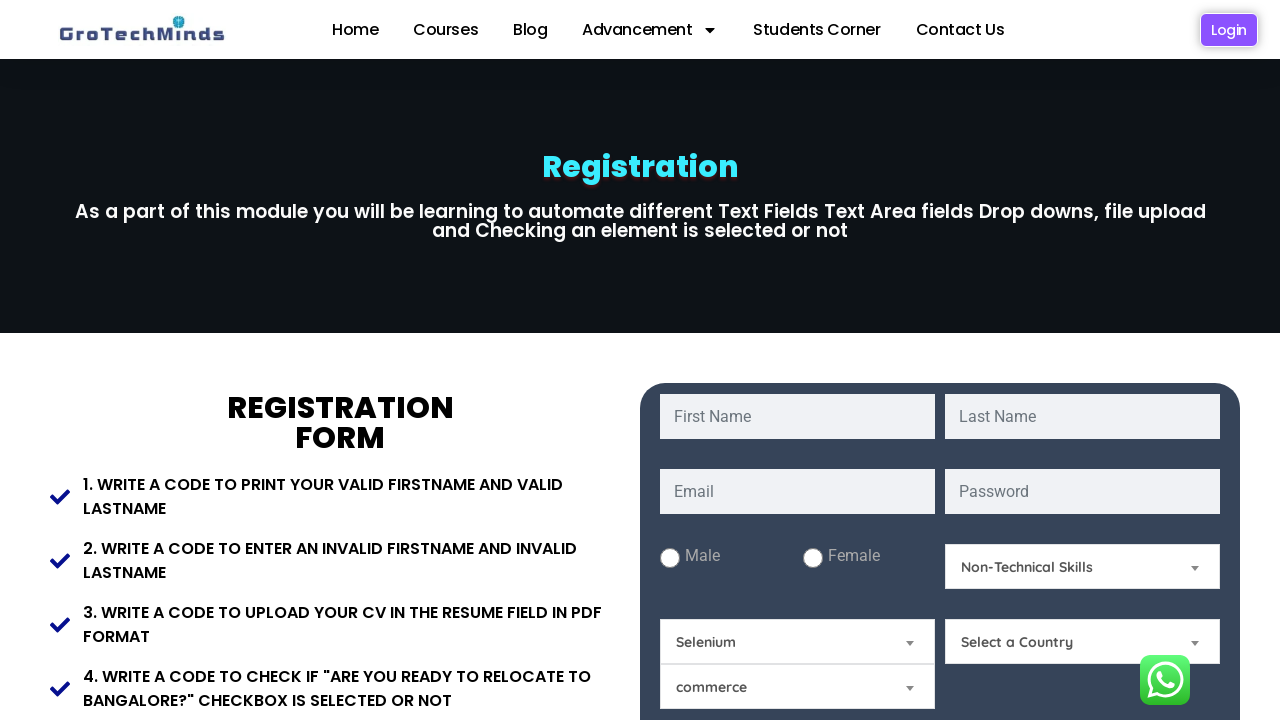

Selected 'India' from Country dropdown by visible text on select[name='Country']
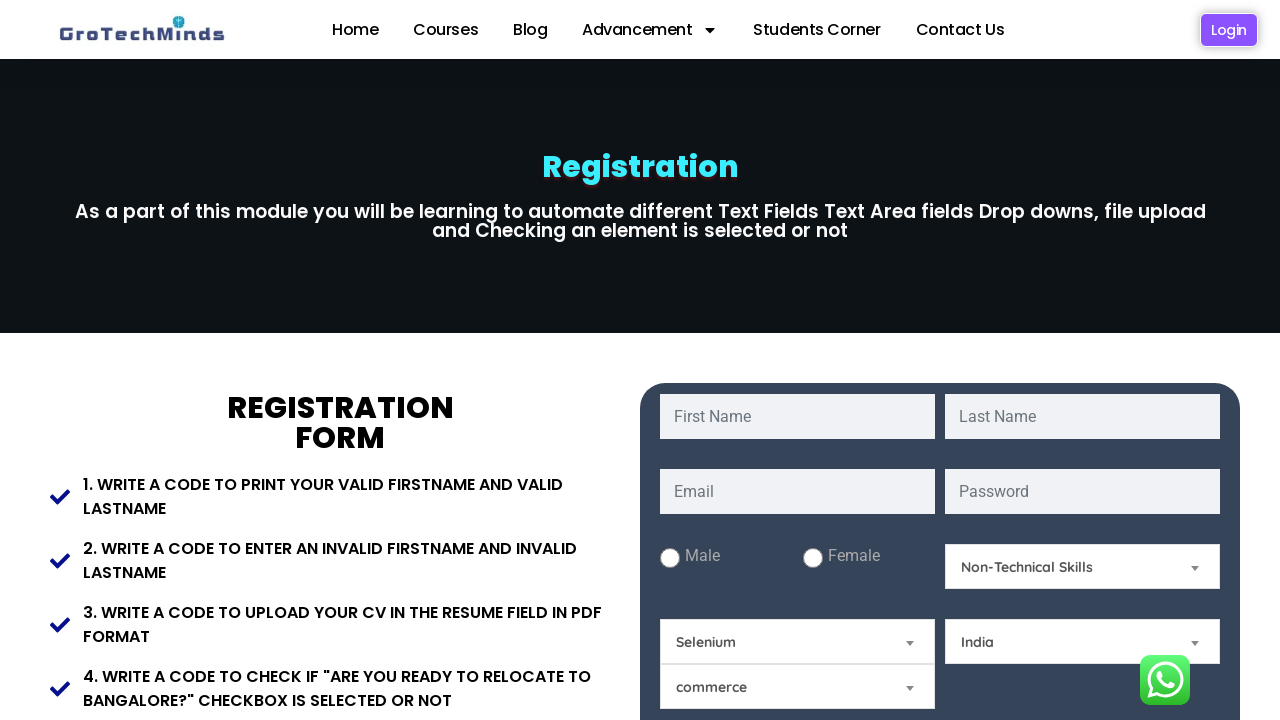

Selected 5th option from Religion dropdown by index on #Relegion
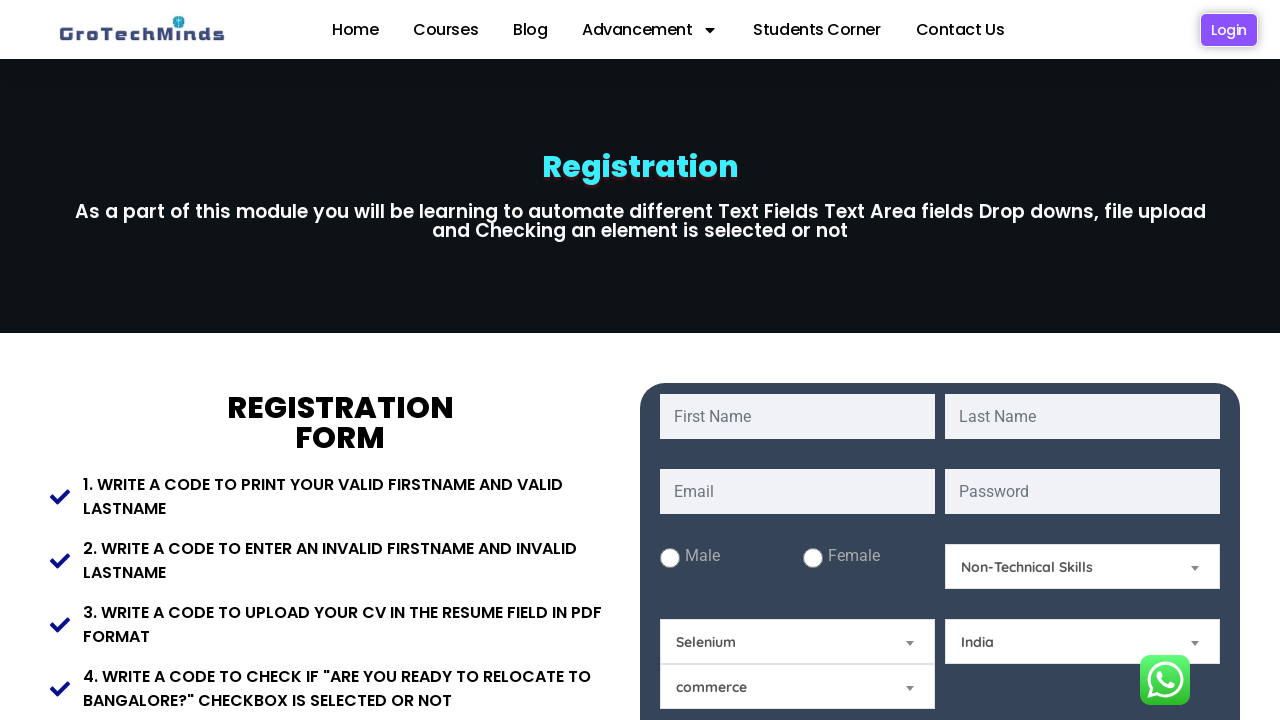

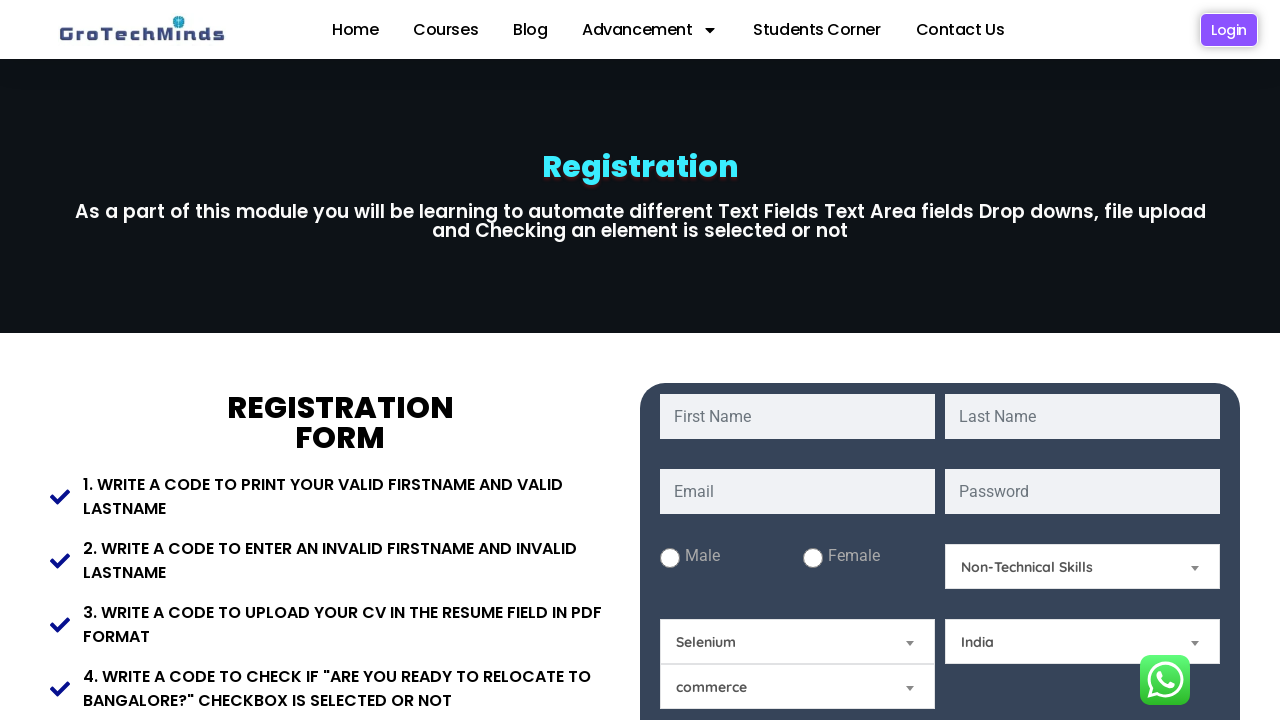